Tests typing capital letters in a search field by clicking on it and using Shift+text input.

Starting URL: http://omayo.blogspot.com

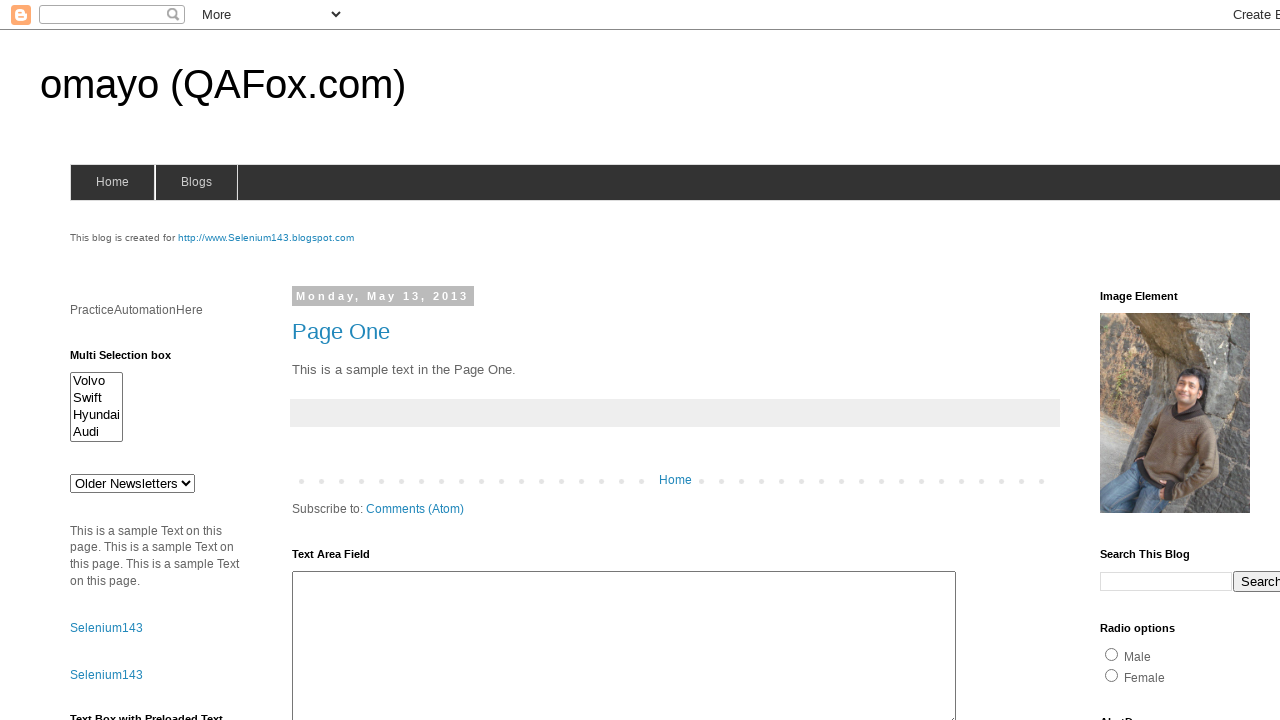

Located and waited for search box to be ready
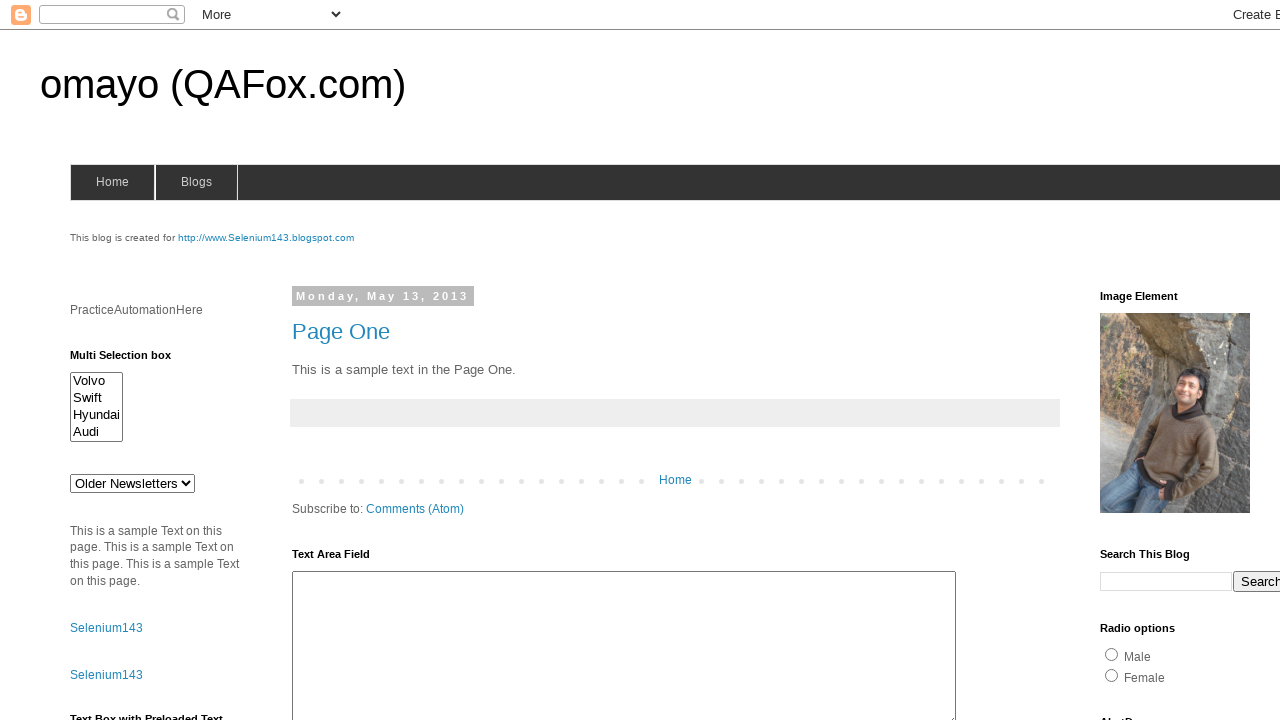

Clicked on the search box at (1166, 581) on input[name='q']
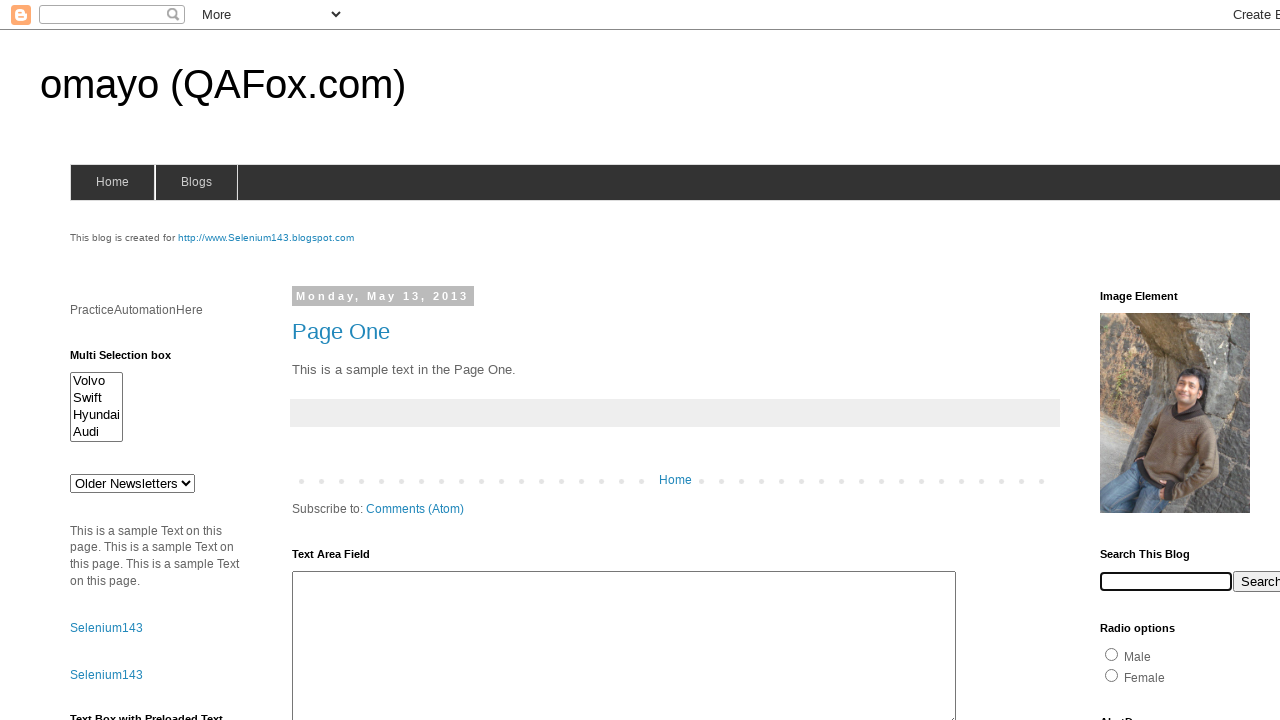

Pressed Shift key down
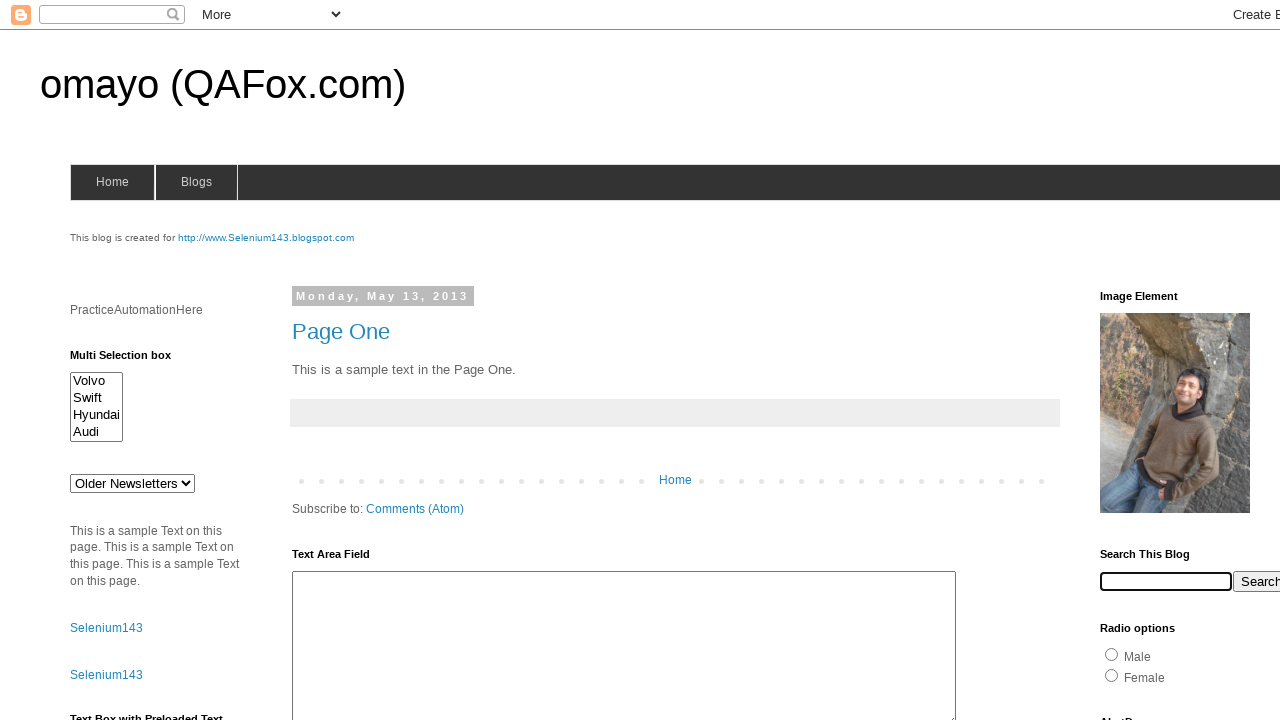

Typed 'capital' with Shift held down
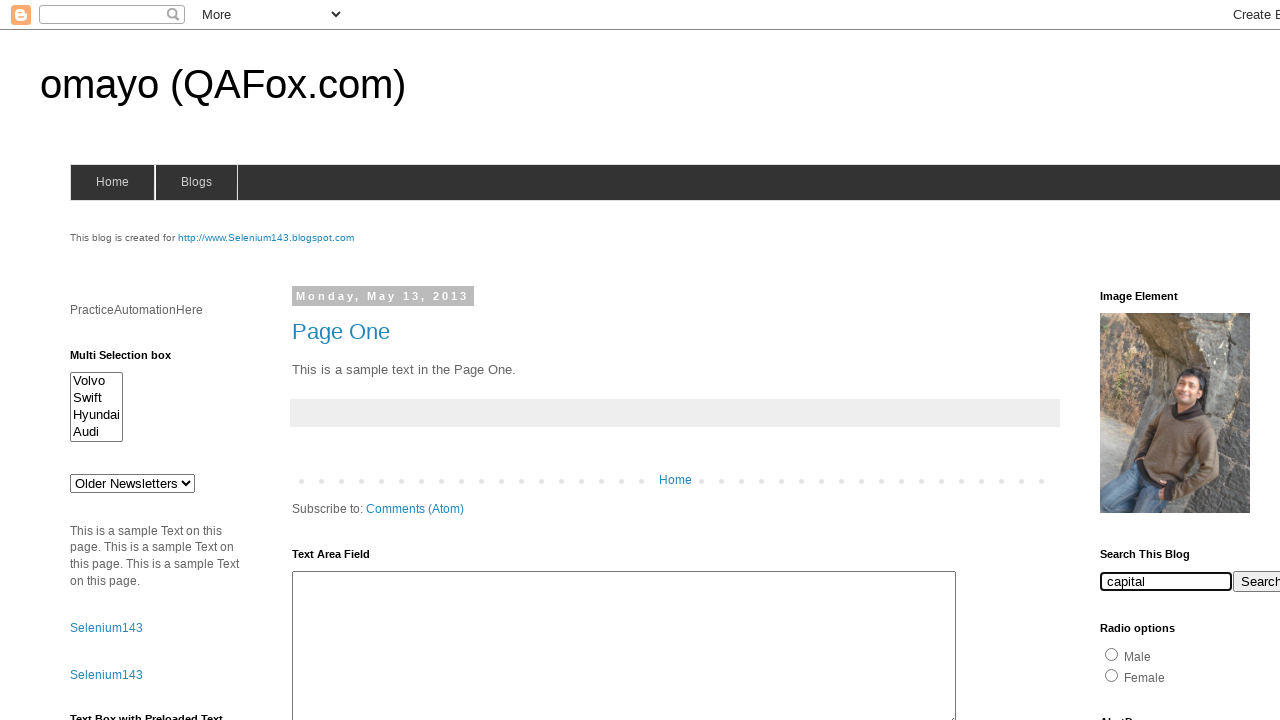

Released Shift key
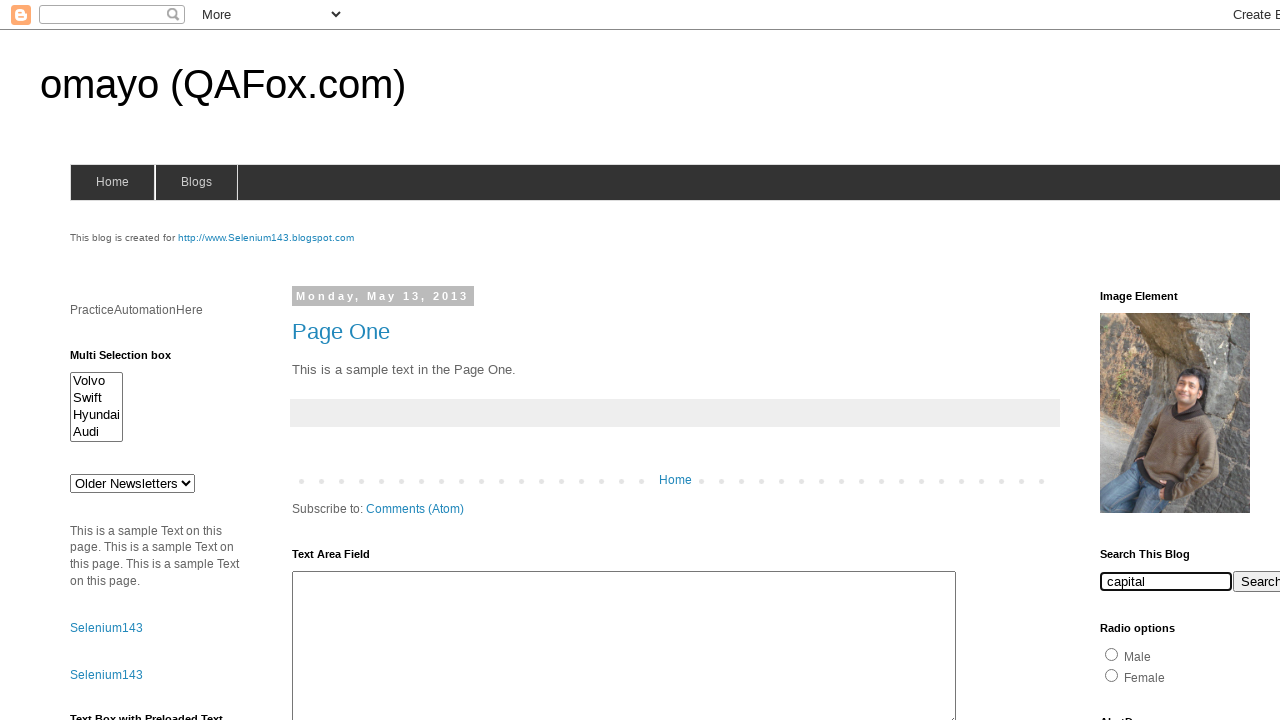

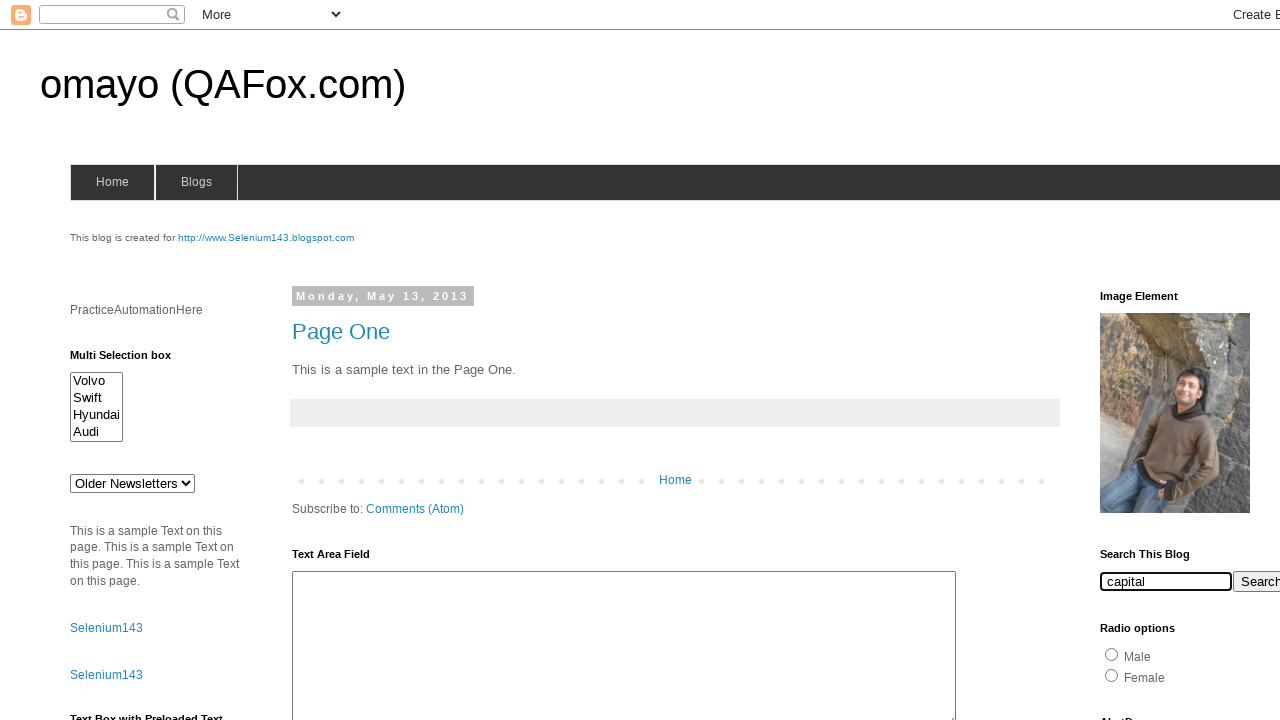